Tests navigation to the registration page by clicking the registration link and verifying the URL changes to the registration page

Starting URL: https://qa.koel.app/

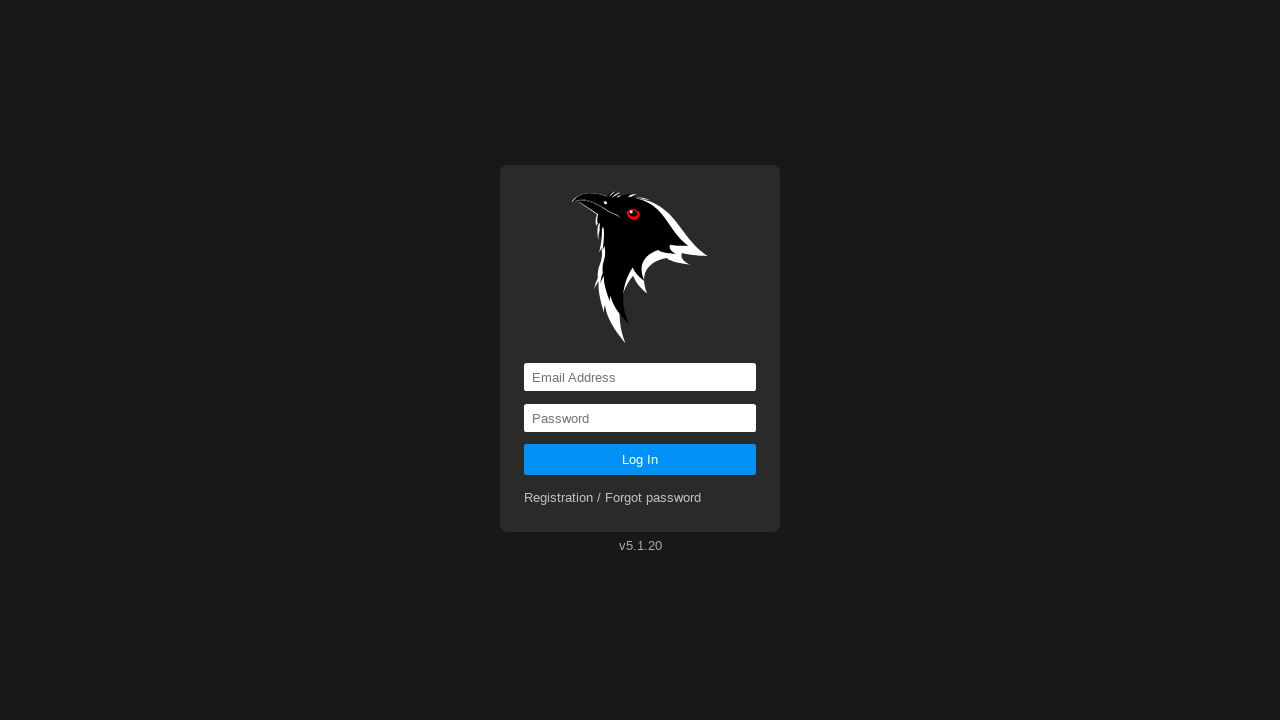

Clicked registration link at (613, 498) on a[href='registration']
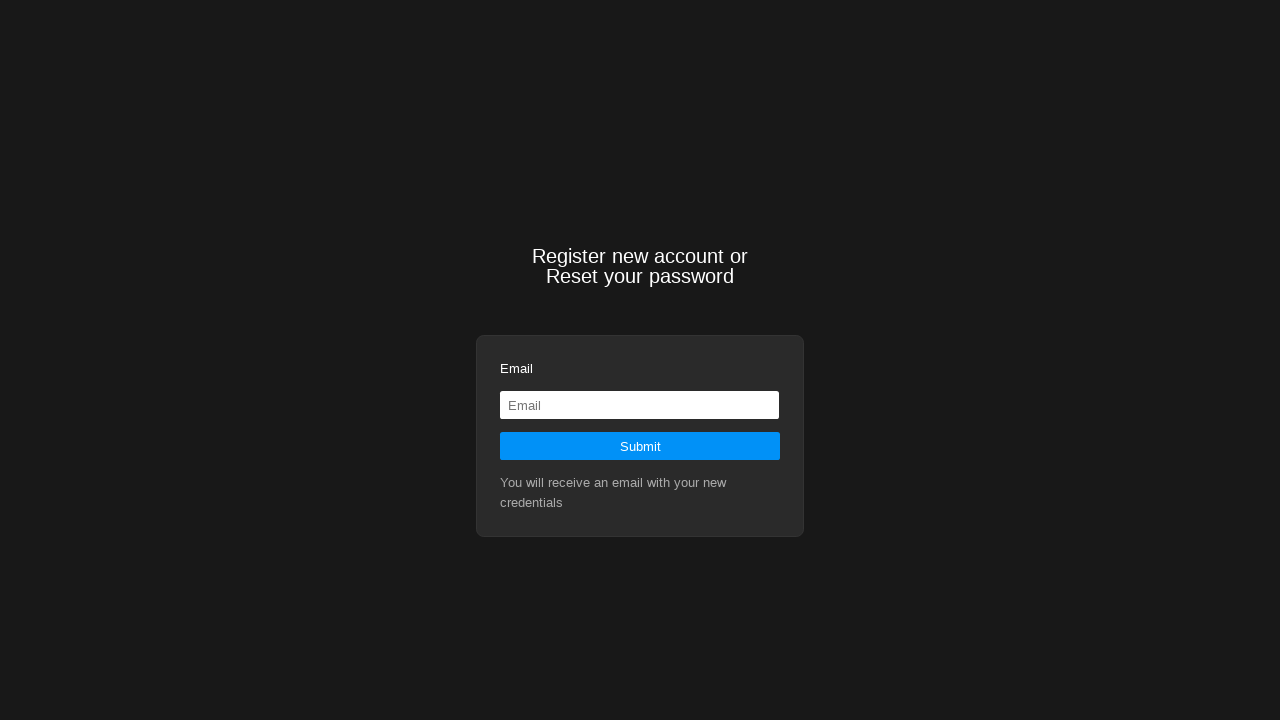

Navigated to registration page and URL verified as https://qa.koel.app/registration
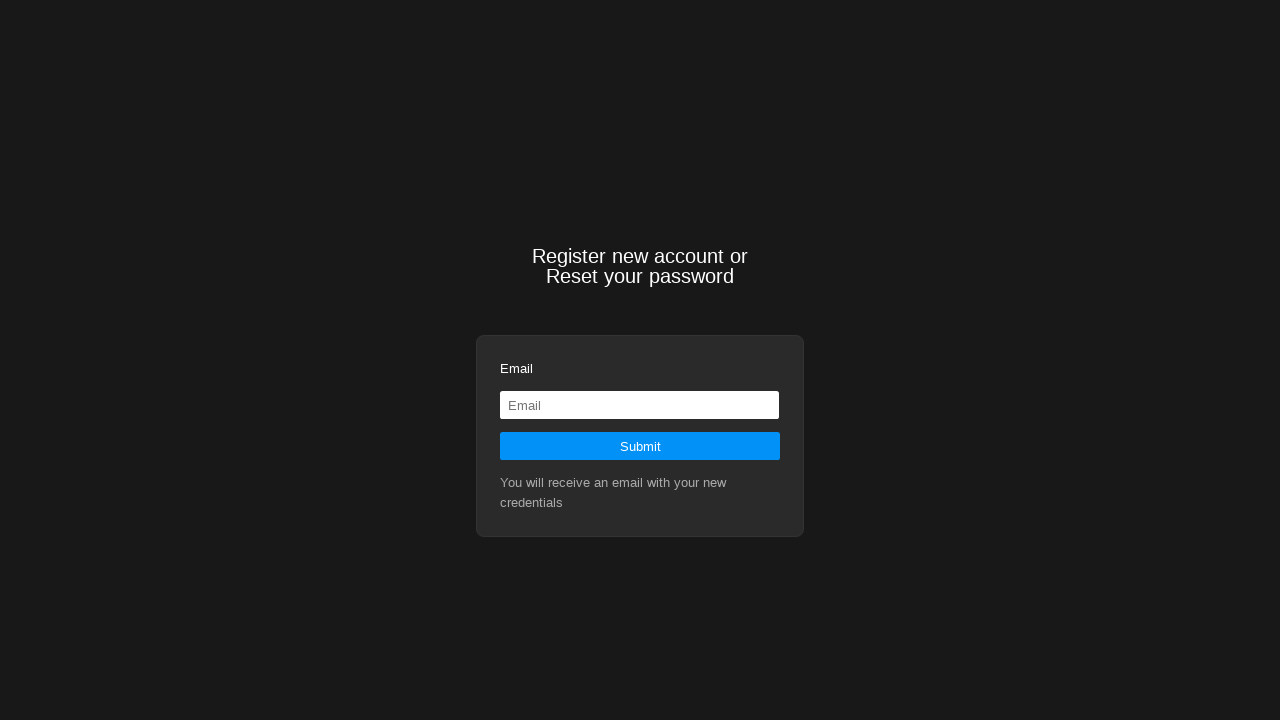

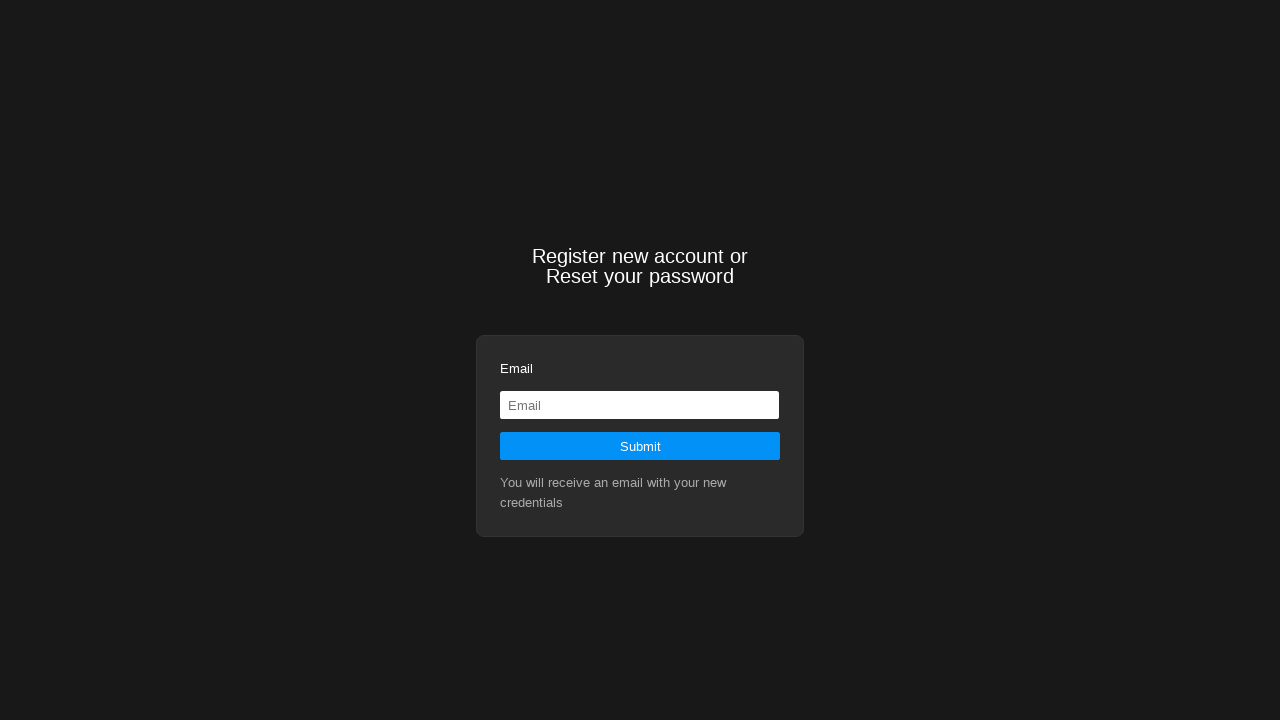